Tests different types of mouse click actions (double click, right click, and regular click) on buttons using Playwright's action capabilities

Starting URL: https://demoqa.com/buttons

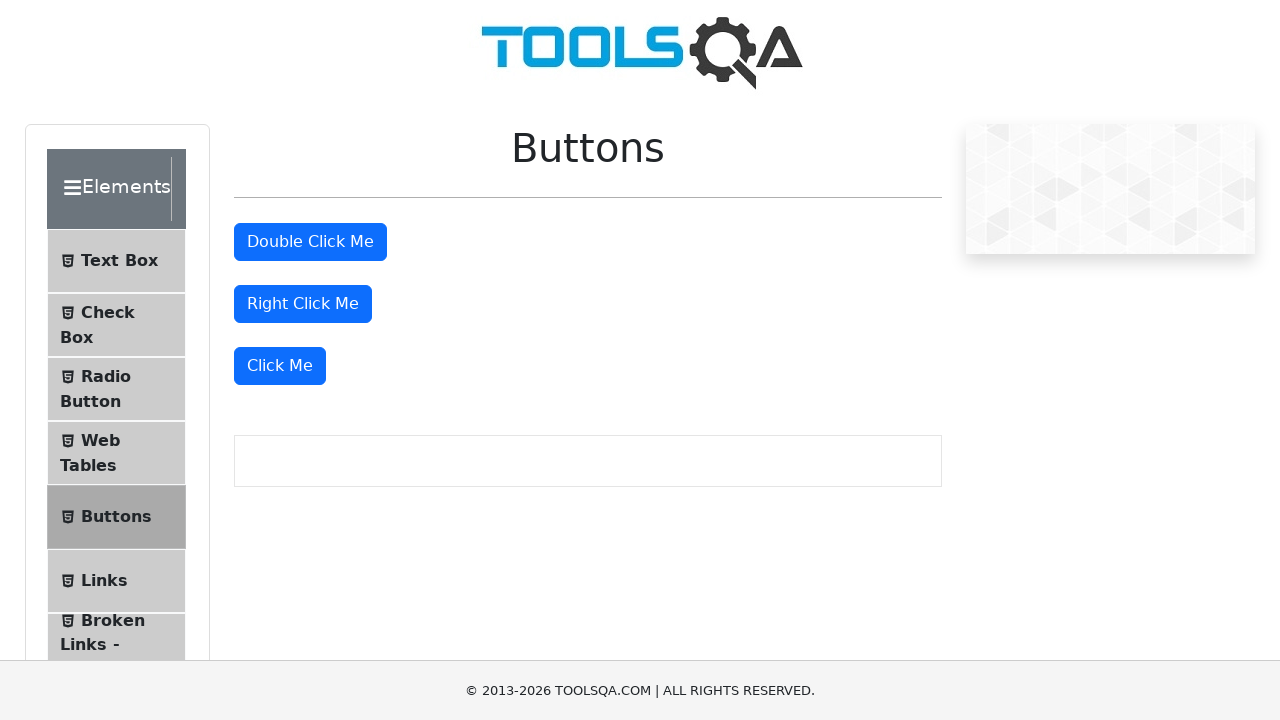

Double-clicked the double-click button at (310, 242) on #doubleClickBtn
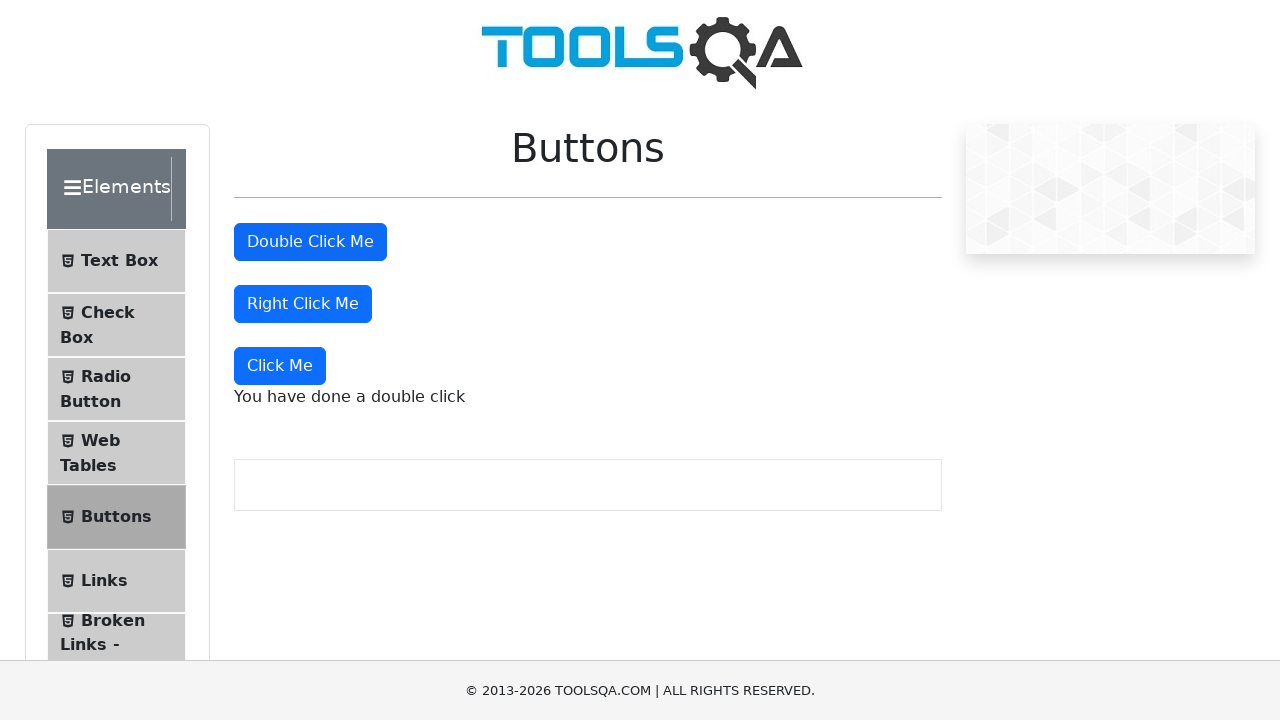

Right-clicked the right-click button at (303, 304) on #rightClickBtn
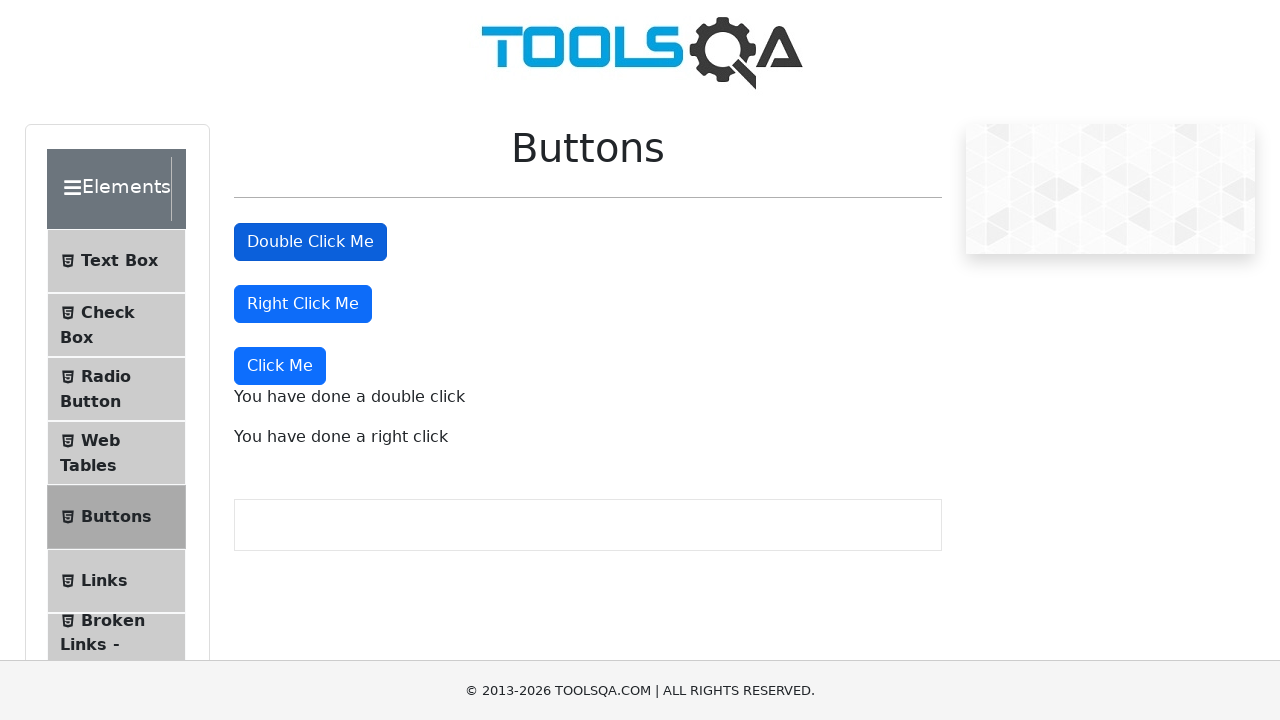

Clicked the 'Click Me' button at (280, 366) on xpath=//button[text()='Click Me']
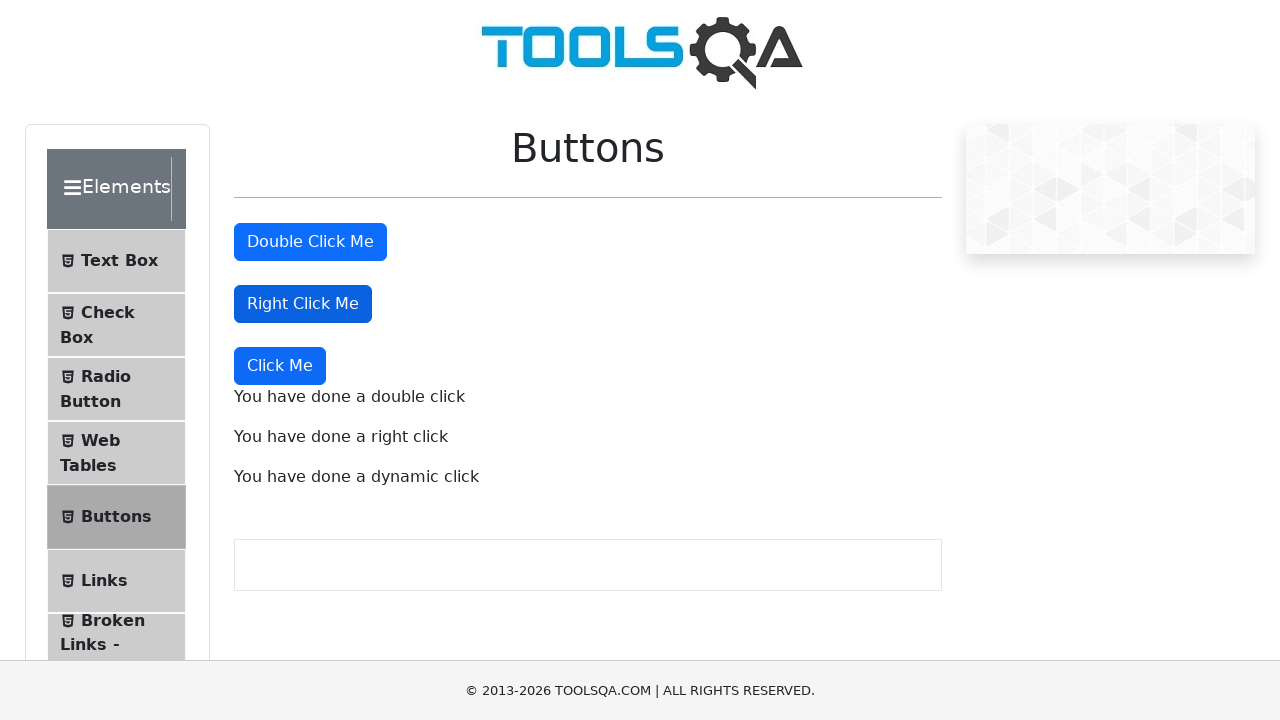

Hovered over the double-click button at (310, 242) on #doubleClickBtn
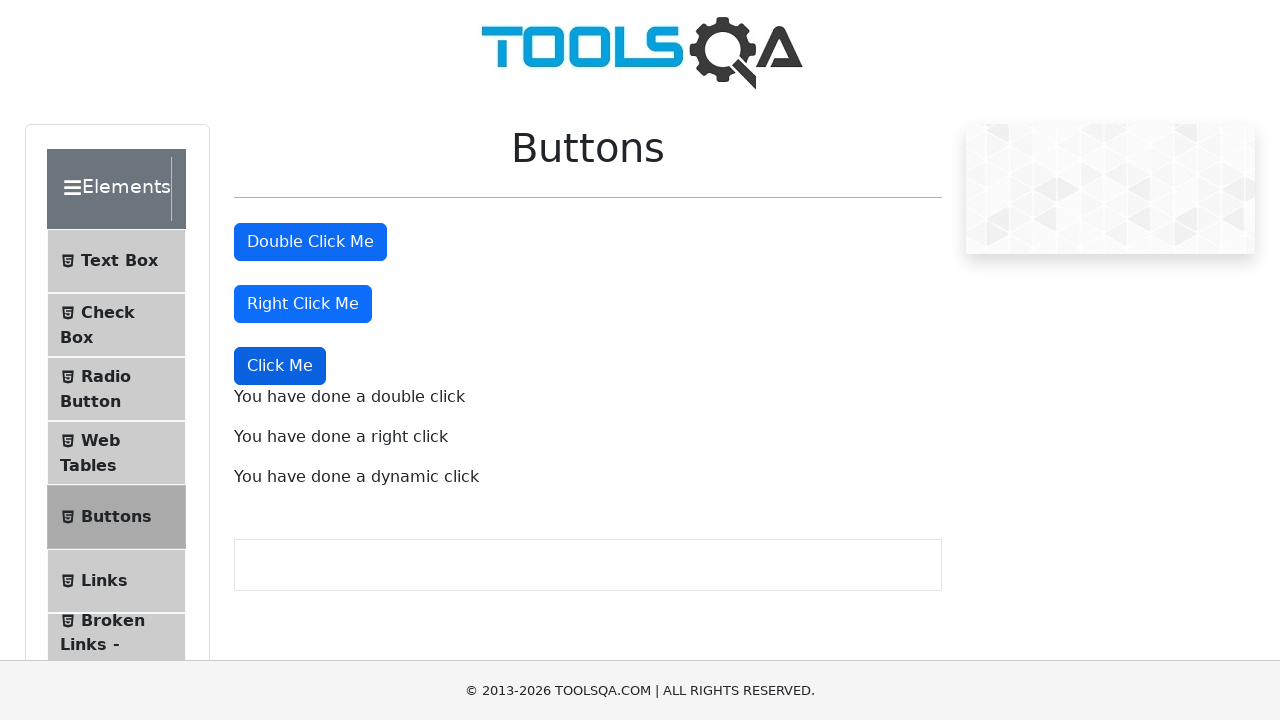

Double-clicked the double-click button after hovering at (310, 242) on #doubleClickBtn
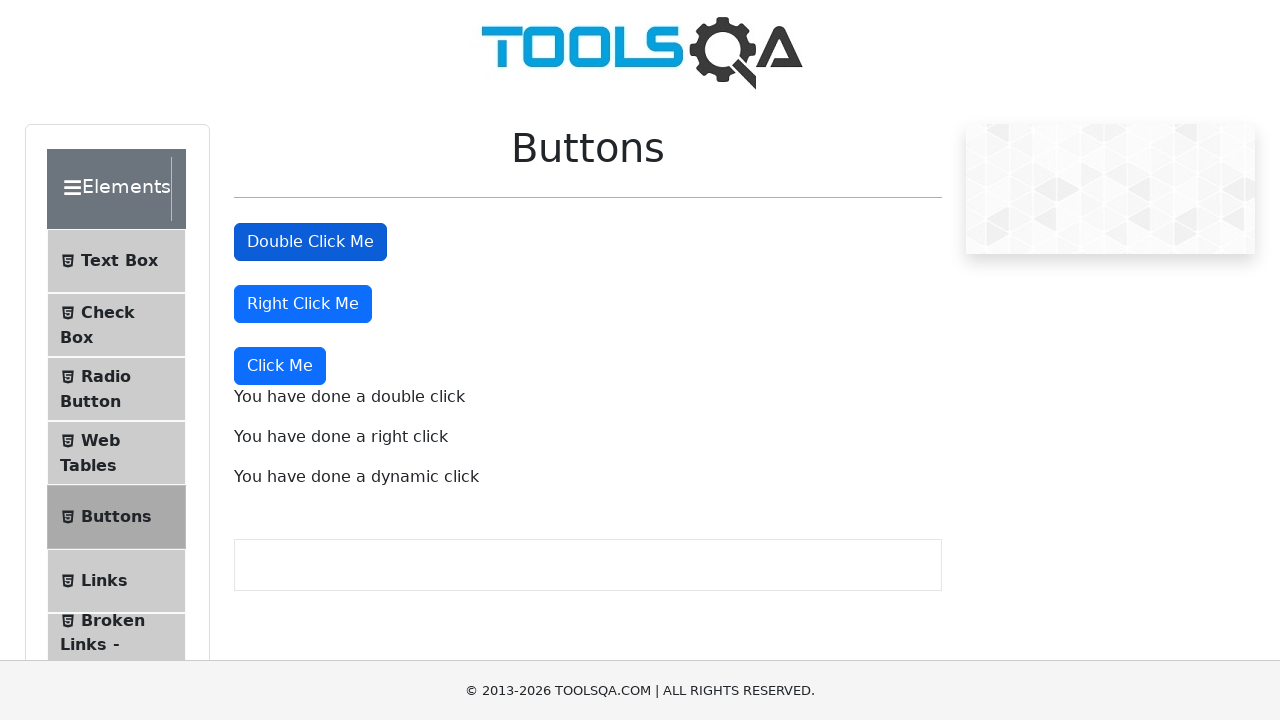

Hovered over the right-click button at (303, 304) on #rightClickBtn
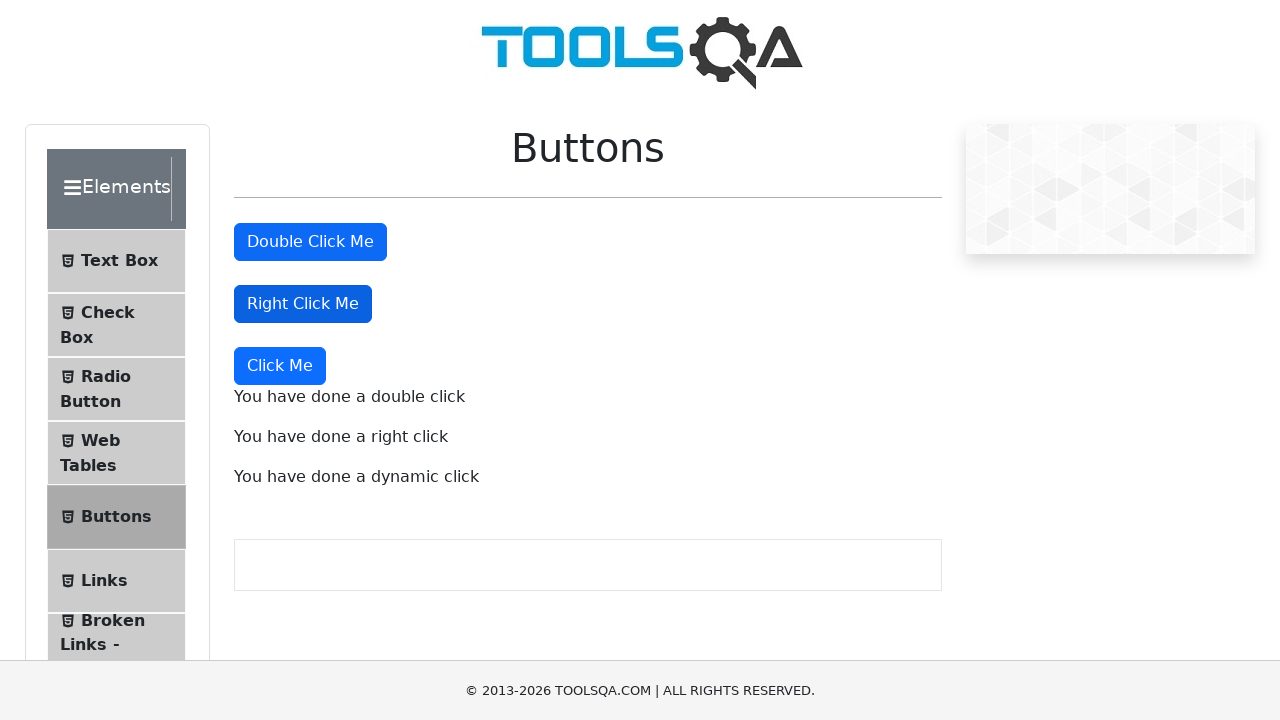

Right-clicked the right-click button after hovering at (303, 304) on #rightClickBtn
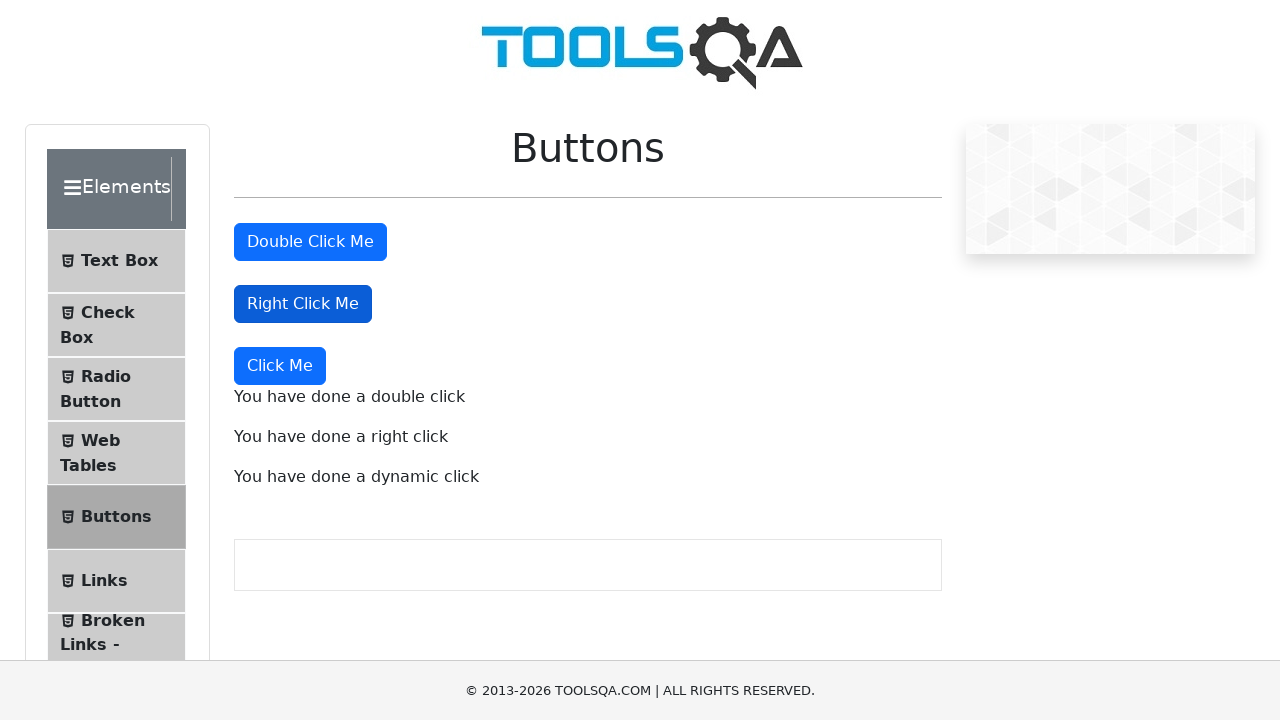

Hovered over the 'Click Me' button at (280, 366) on xpath=//button[text()='Click Me']
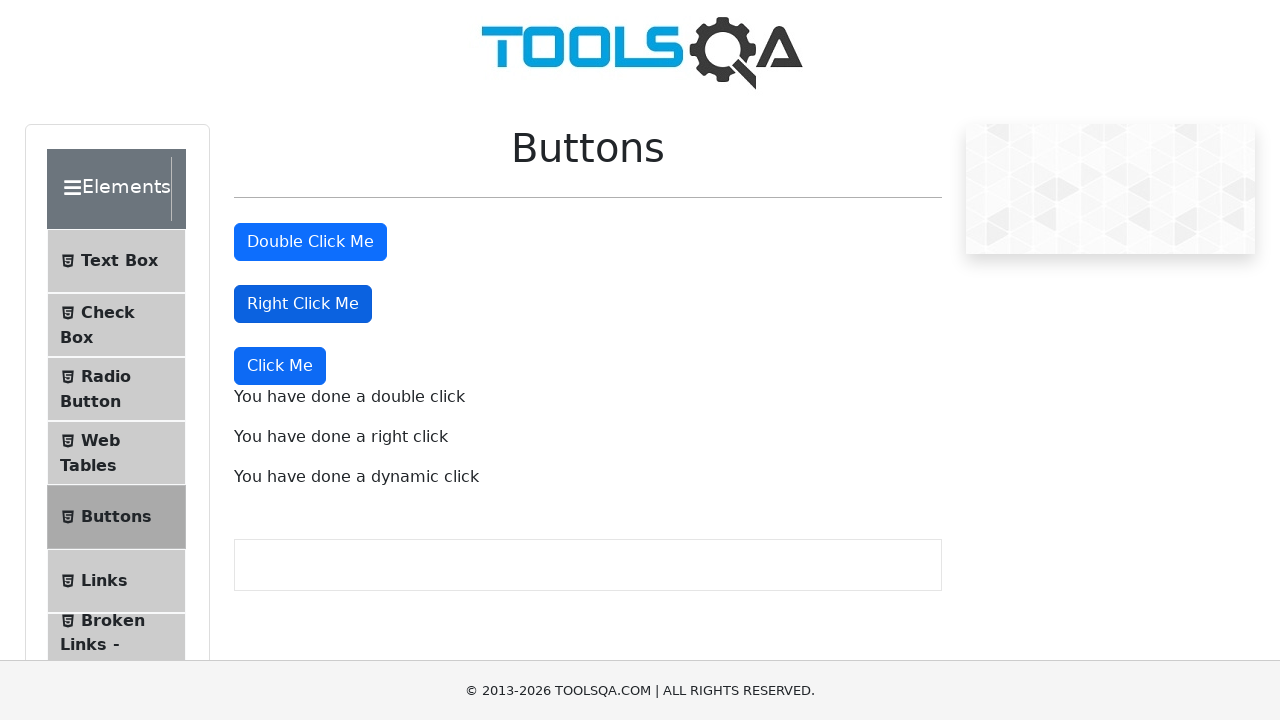

Clicked the 'Click Me' button after hovering at (280, 366) on xpath=//button[text()='Click Me']
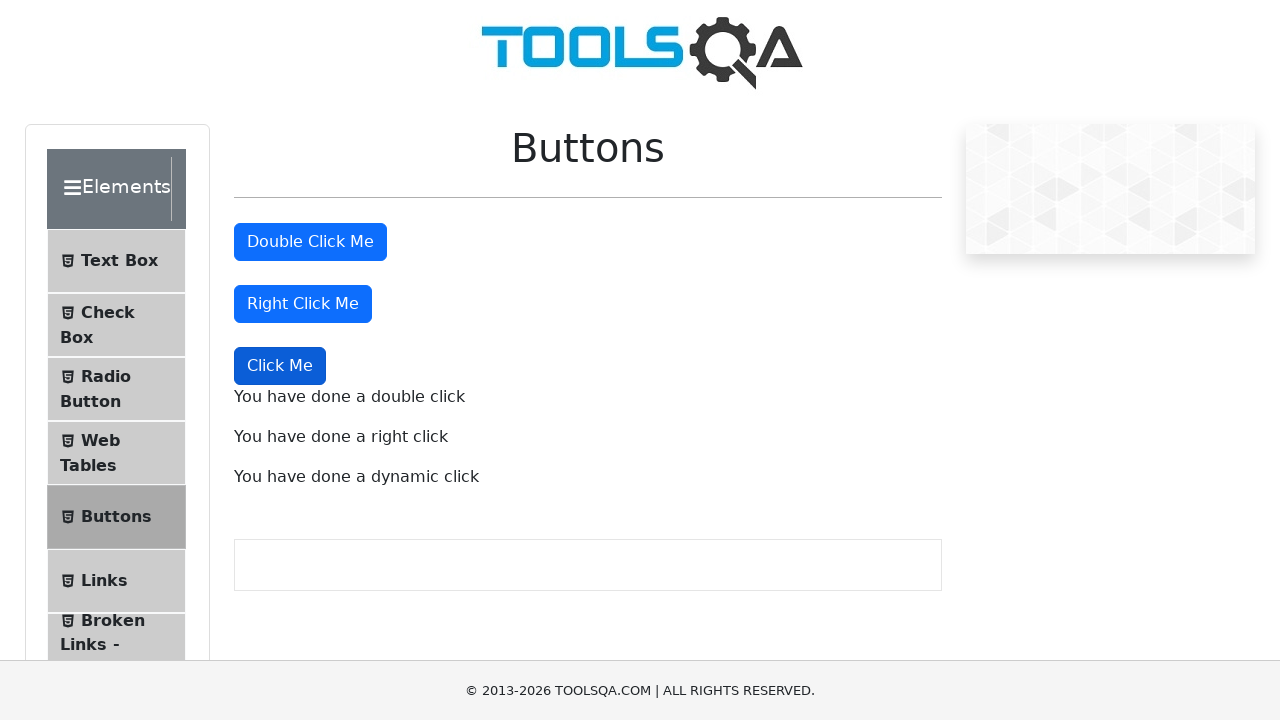

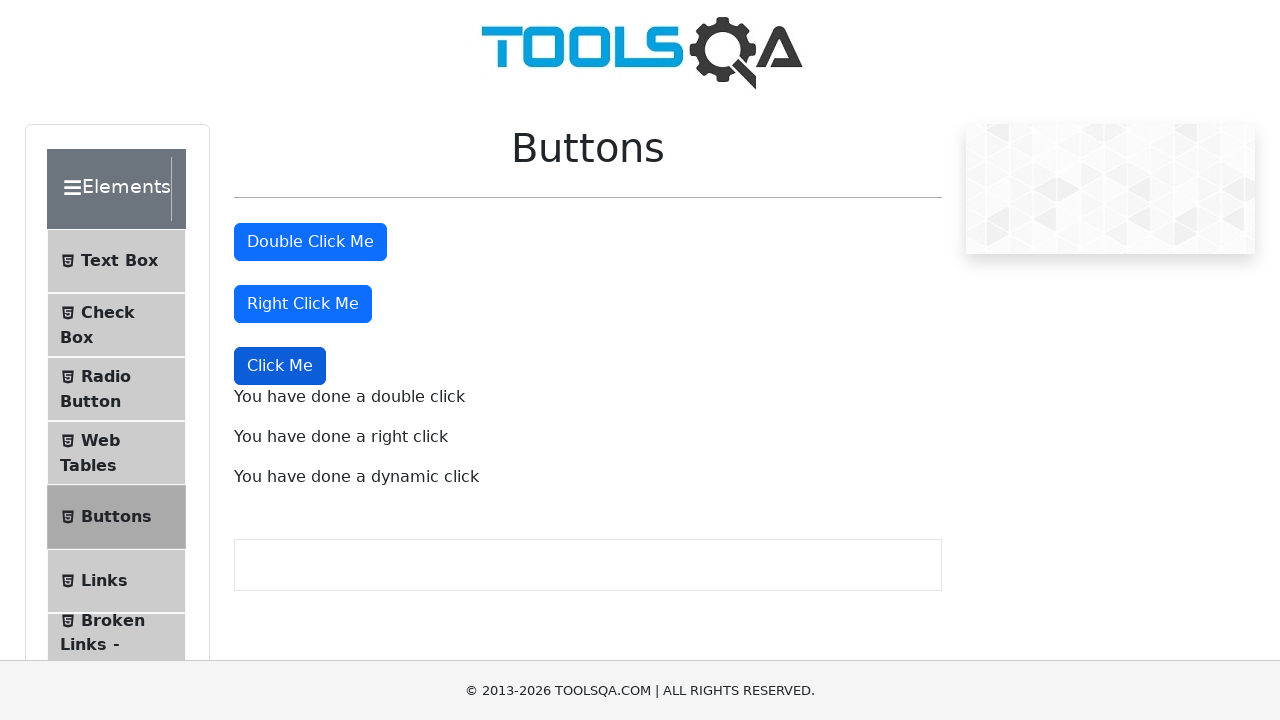